Tests Google Forms submission by filling in first name and last name fields, selecting a radio button option, and submitting the form

Starting URL: https://forms.gle/tysEFsyj9TBpV6Dc6

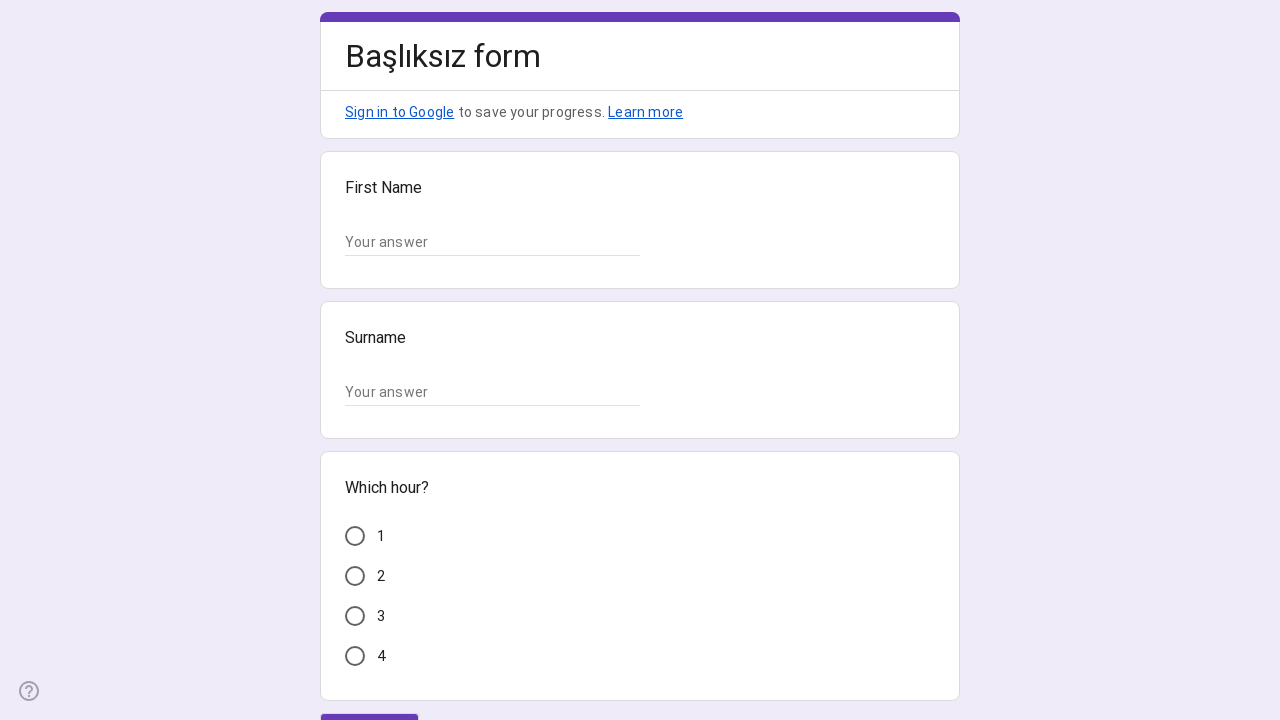

Google Form loaded and text input fields are visible
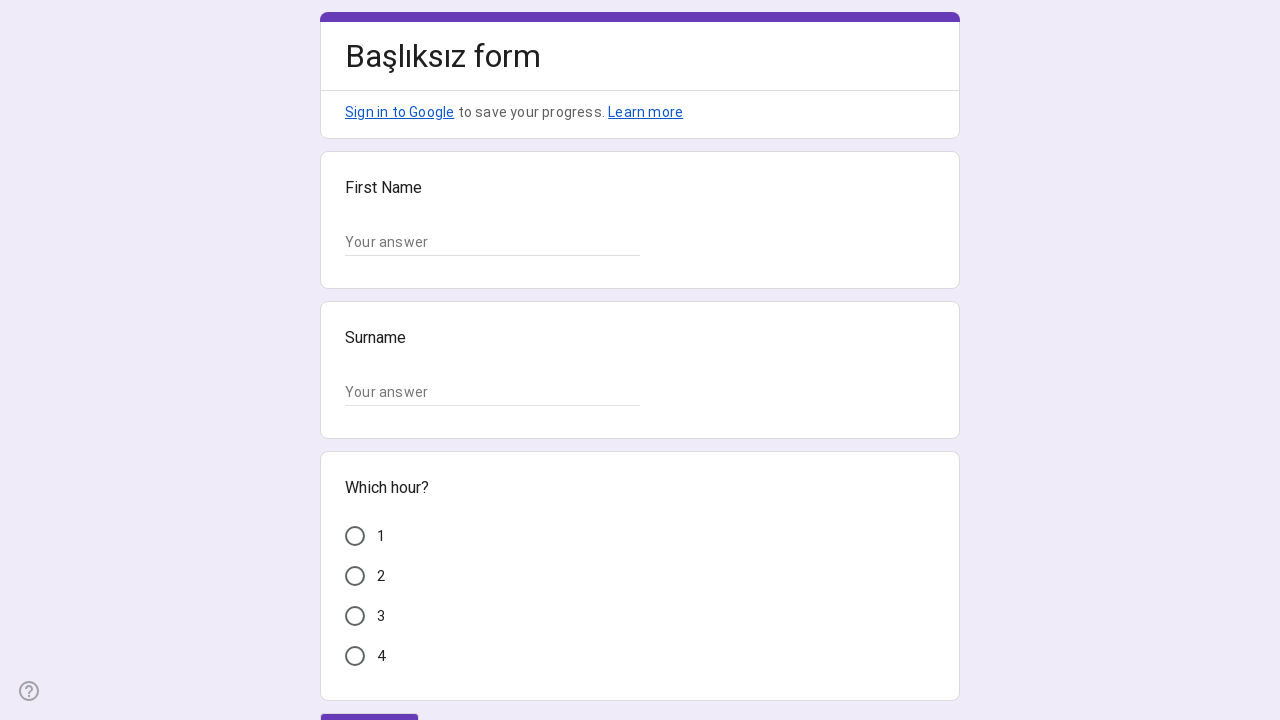

Filled first name field with 'Marcus' on //*[@id="mG61Hd"]/div[2]/div/div[2]/div[1]/div/div/div[2]/div/div[1]/div/div[1]/
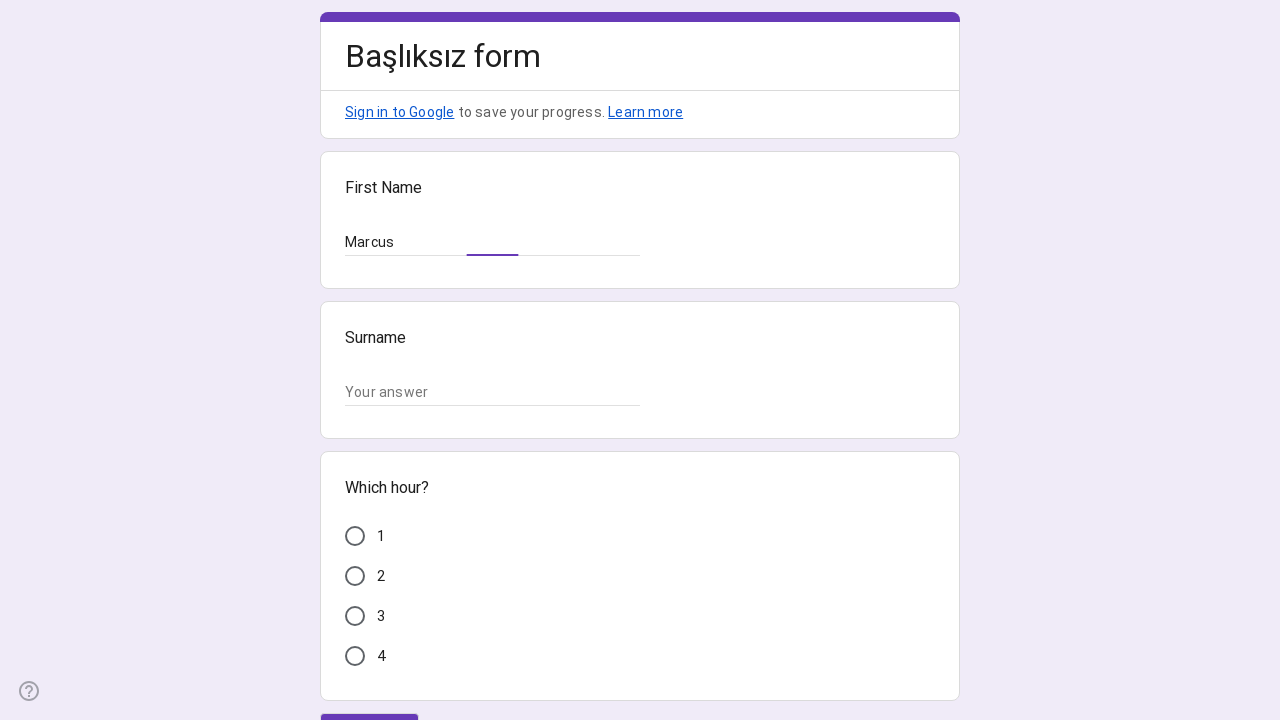

Filled last name field with 'Thompson' on //*[@id="mG61Hd"]/div[2]/div/div[2]/div[2]/div/div/div[2]/div/div[1]/div/div[1]/
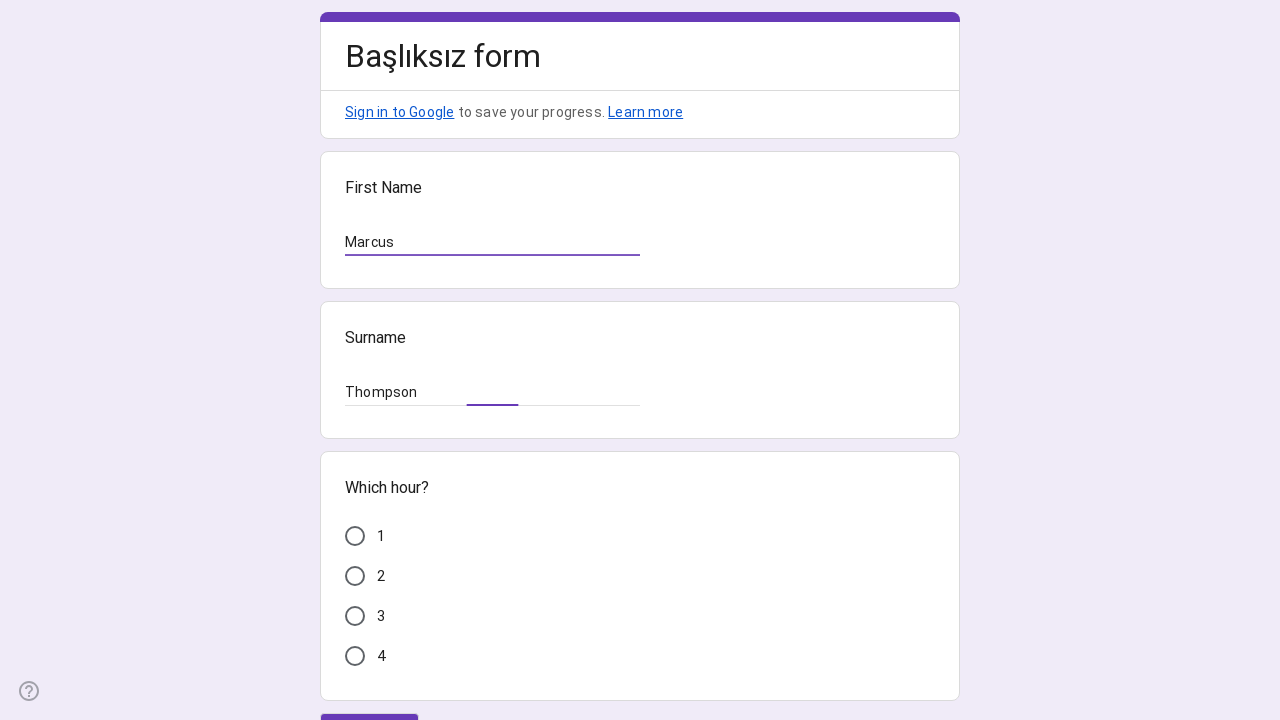

Selected radio button option at (355, 536) on xpath=//*[@id="i16"]/div[3]/div
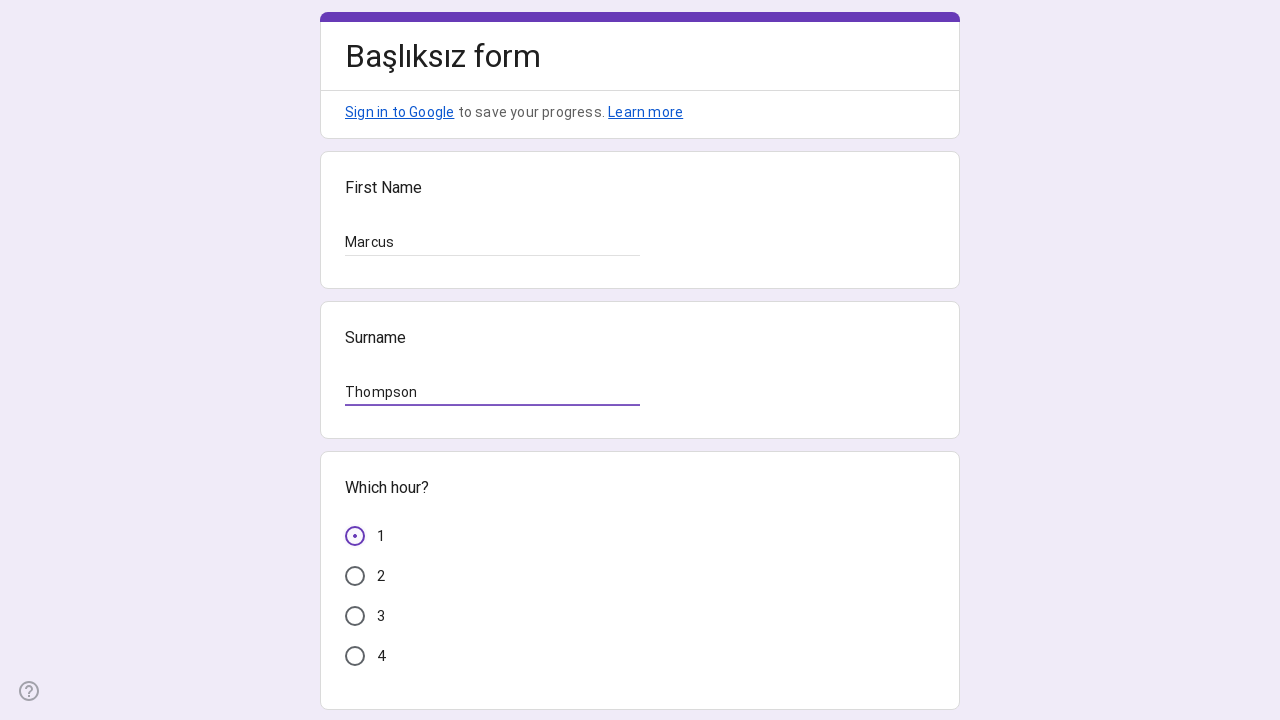

Clicked form submit button at (369, 533) on xpath=//*[@id="mG61Hd"]/div[2]/div/div[3]/div[1]/div[1]/div/span/span
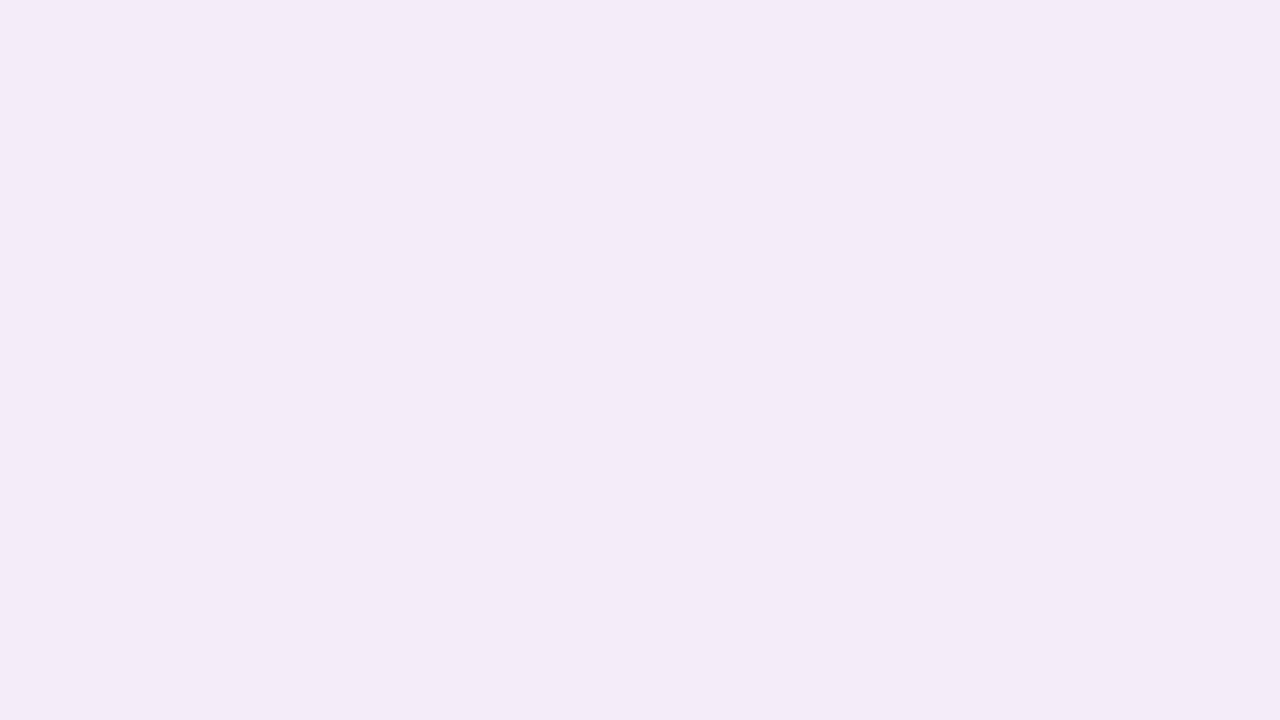

Form submission confirmed with success message
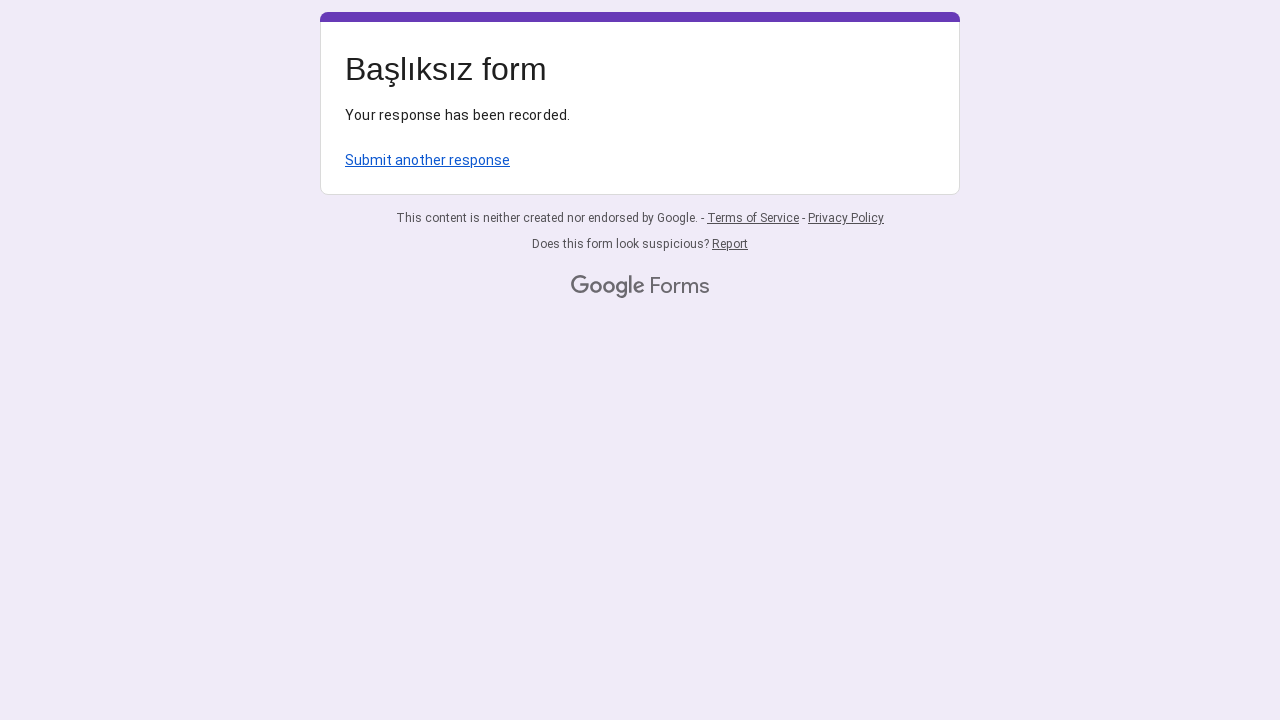

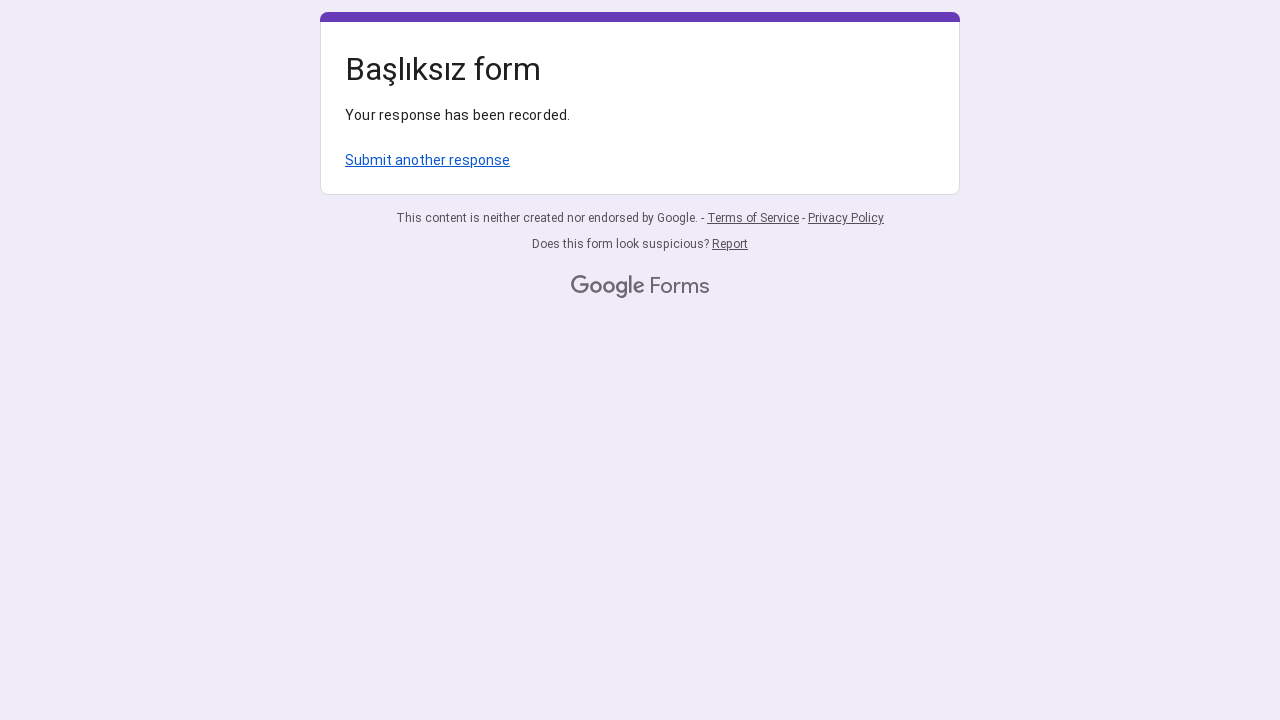